Tests JavaScript alert handling by navigating to the JavaScript Alerts page and interacting with JS Alert, JS Confirm, and JS Prompt dialogs, accepting each one.

Starting URL: https://the-internet.herokuapp.com/

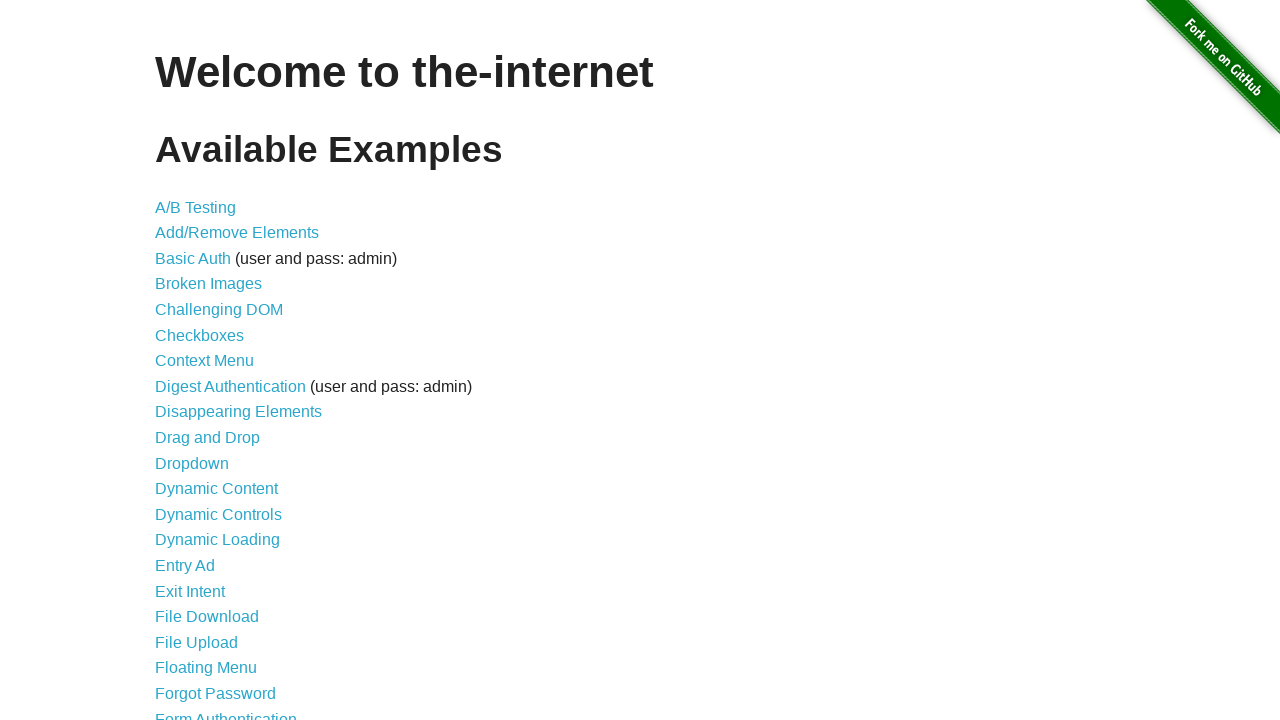

Clicked on JavaScript Alerts link to navigate to the alerts page at (214, 361) on text=JavaScript Alerts
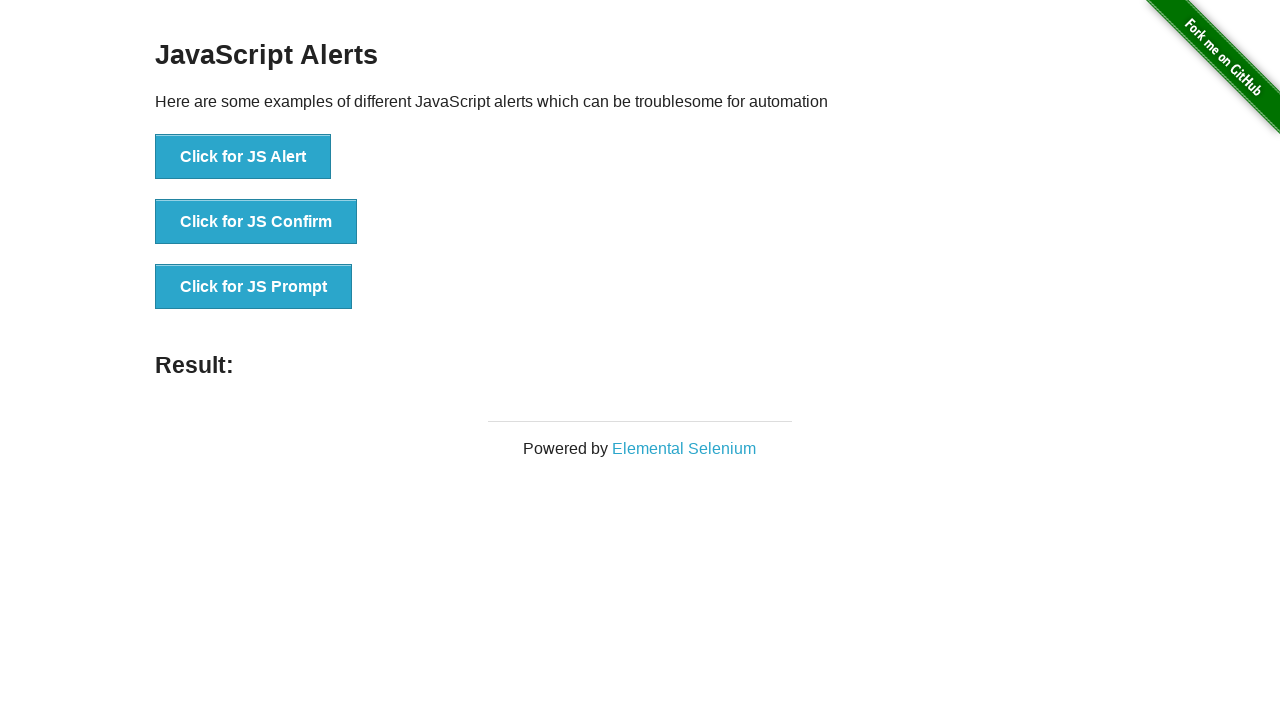

Set up dialog handler and clicked JS Alert button at (243, 157) on button:has-text("Click for JS Alert")
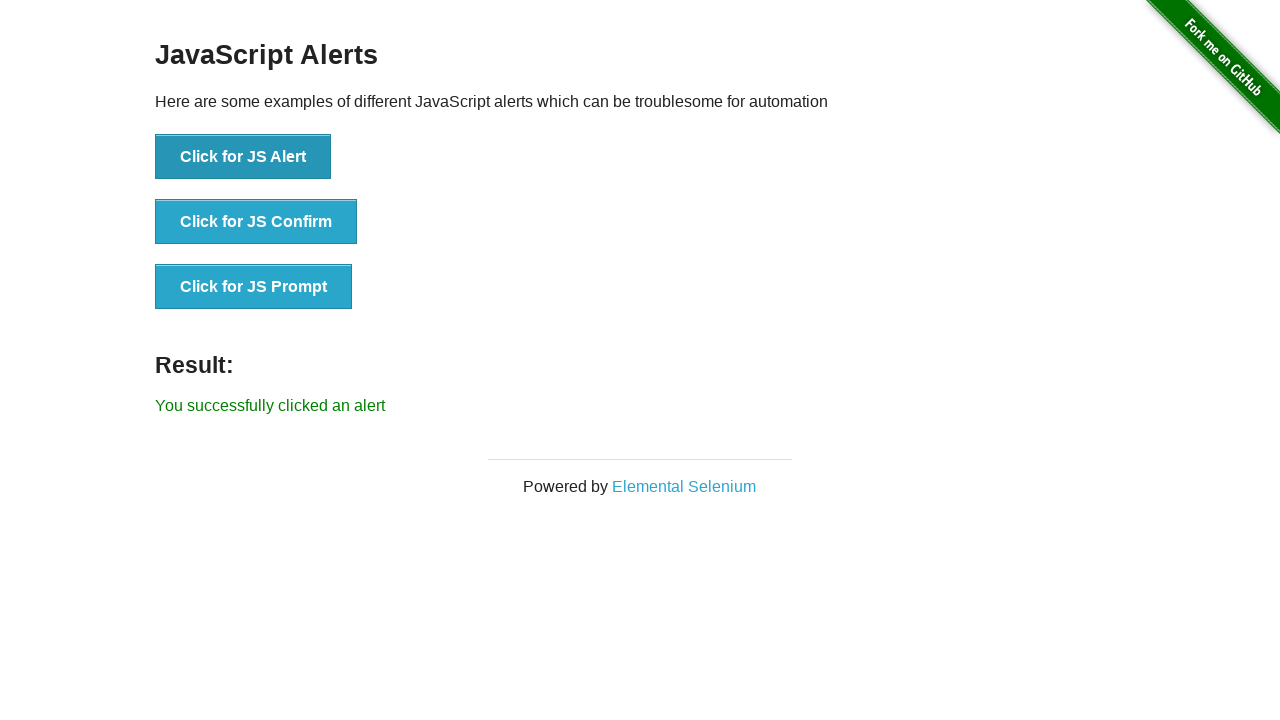

Set up dialog handler and clicked JS Confirm button at (256, 222) on button:has-text("Click for JS Confirm")
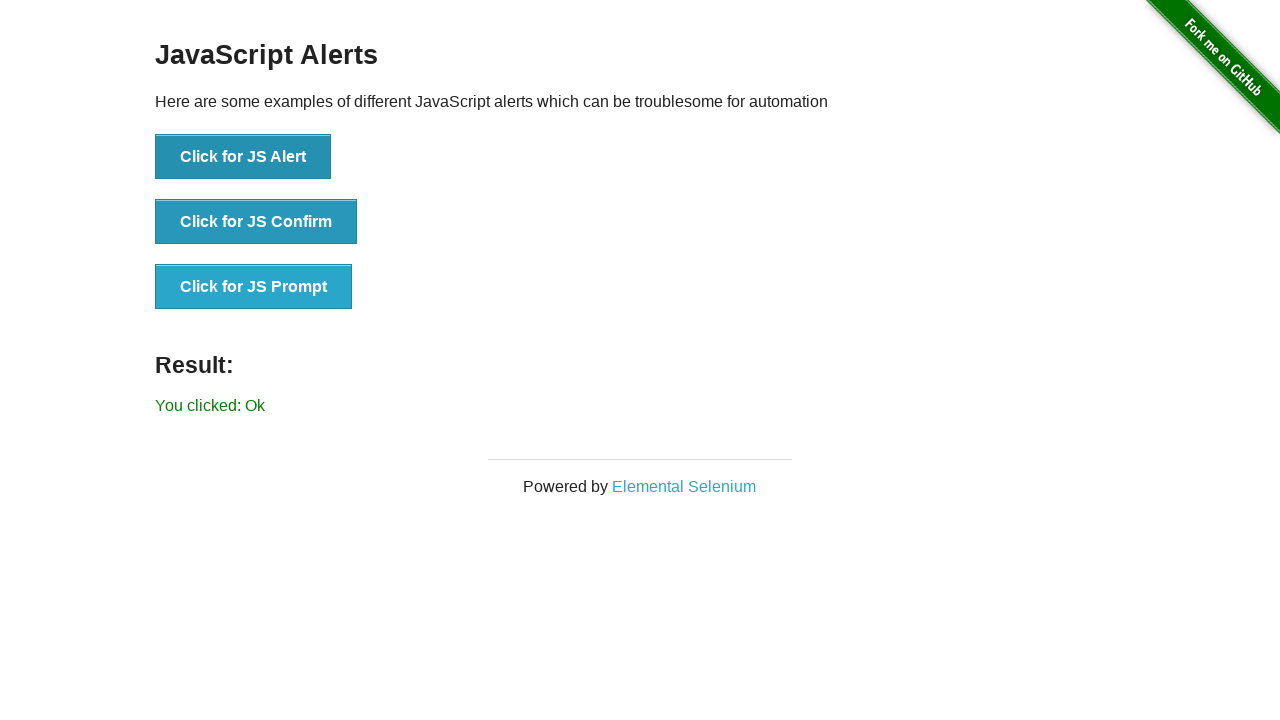

Set up dialog handler and clicked JS Prompt button at (254, 287) on button:has-text("Click for JS Prompt")
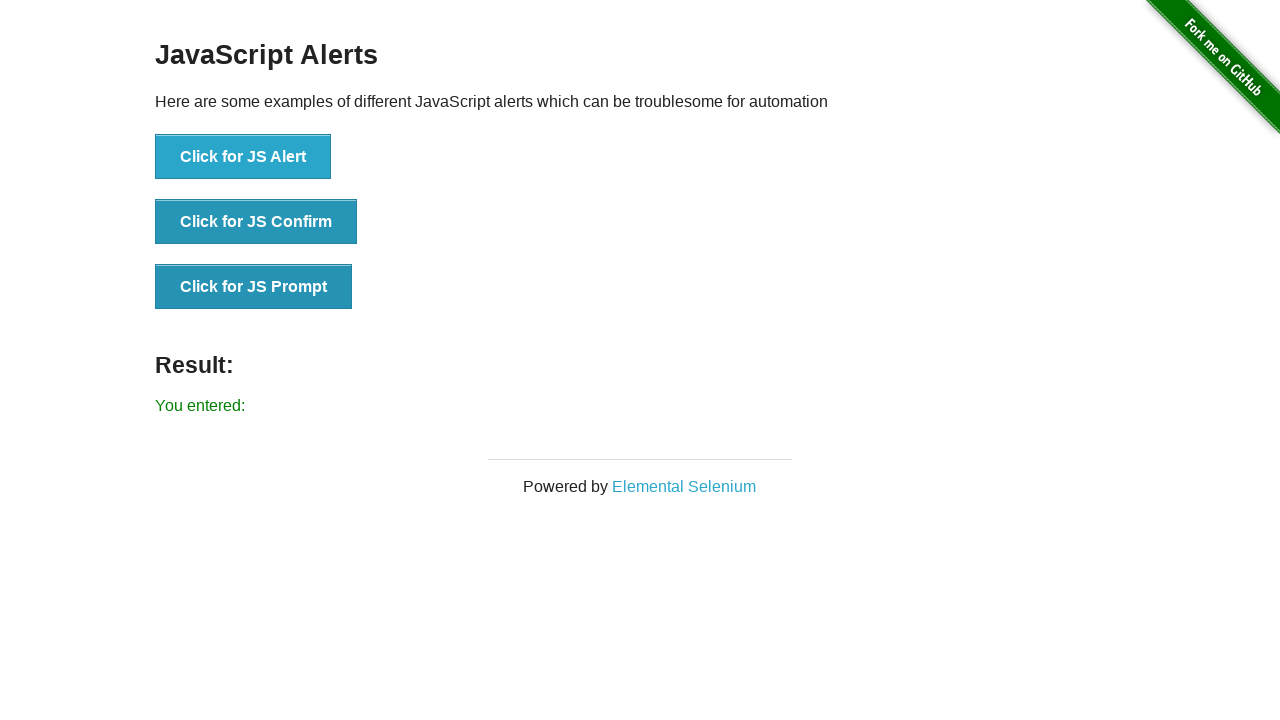

Waited for result element to appear, confirming all dialog interactions were successful
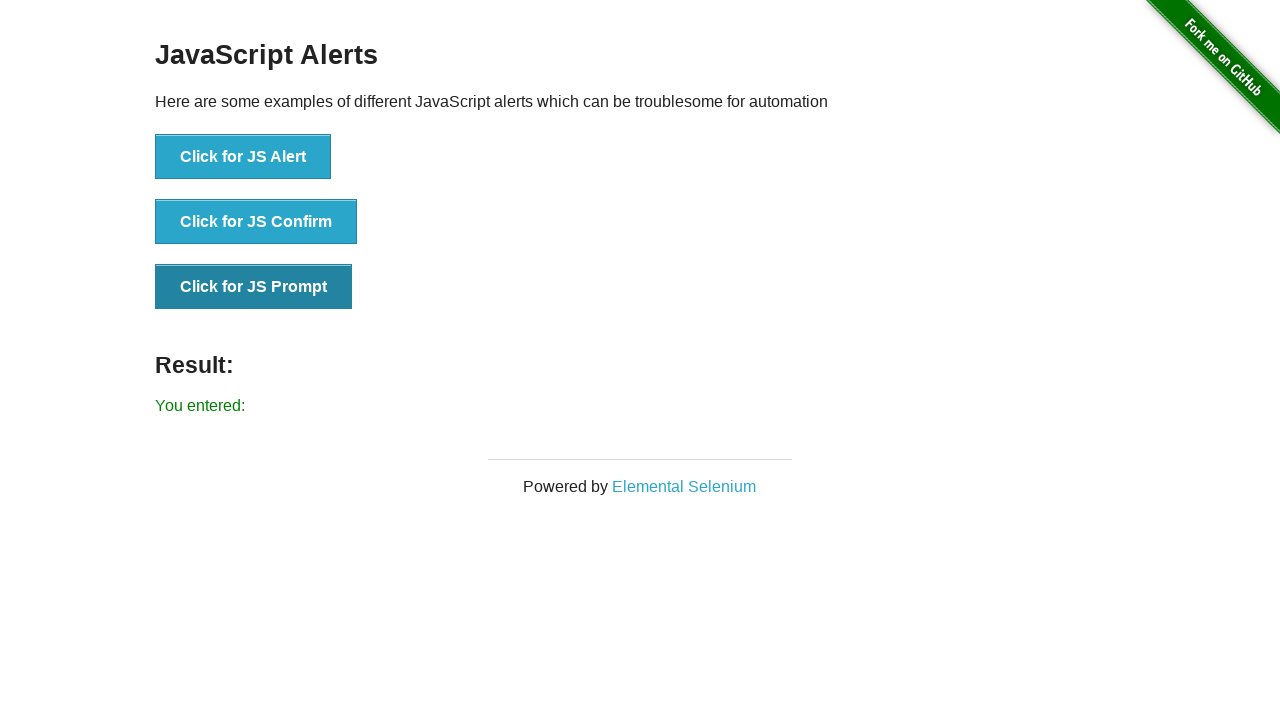

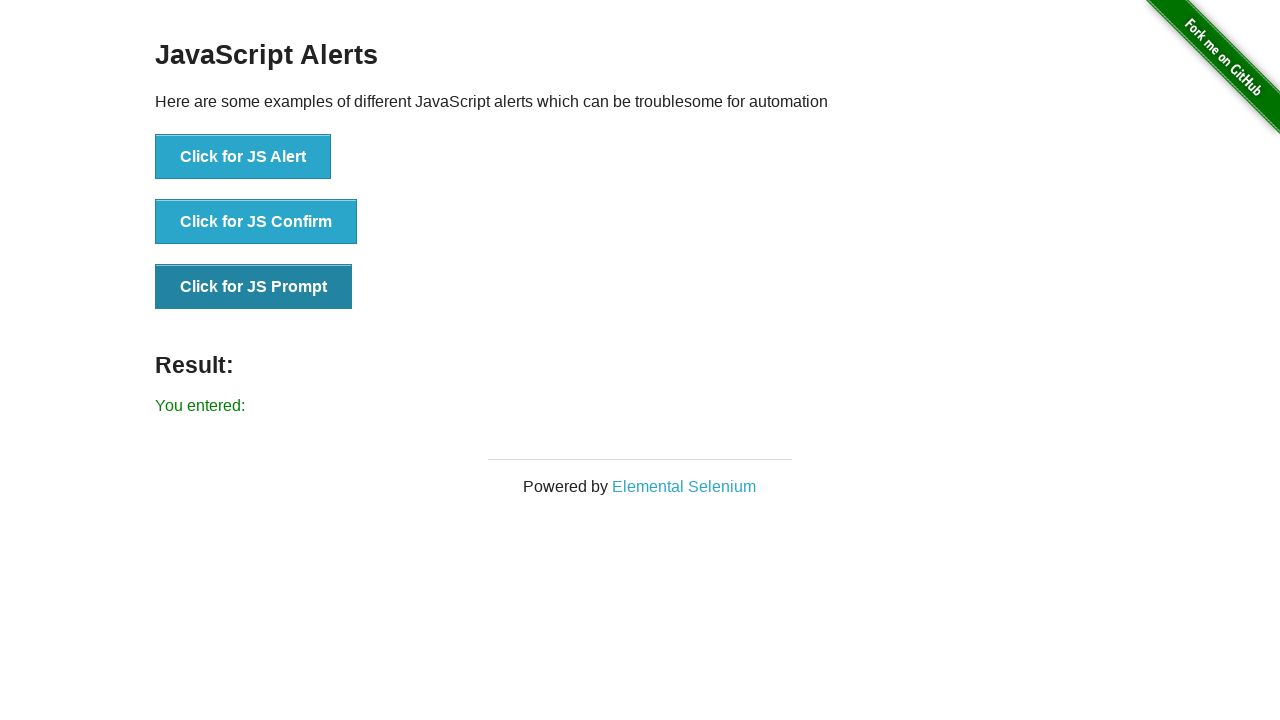